Tests right-click functionality by performing a context click on a button and verifying the success message

Starting URL: https://demoqa.com/buttons

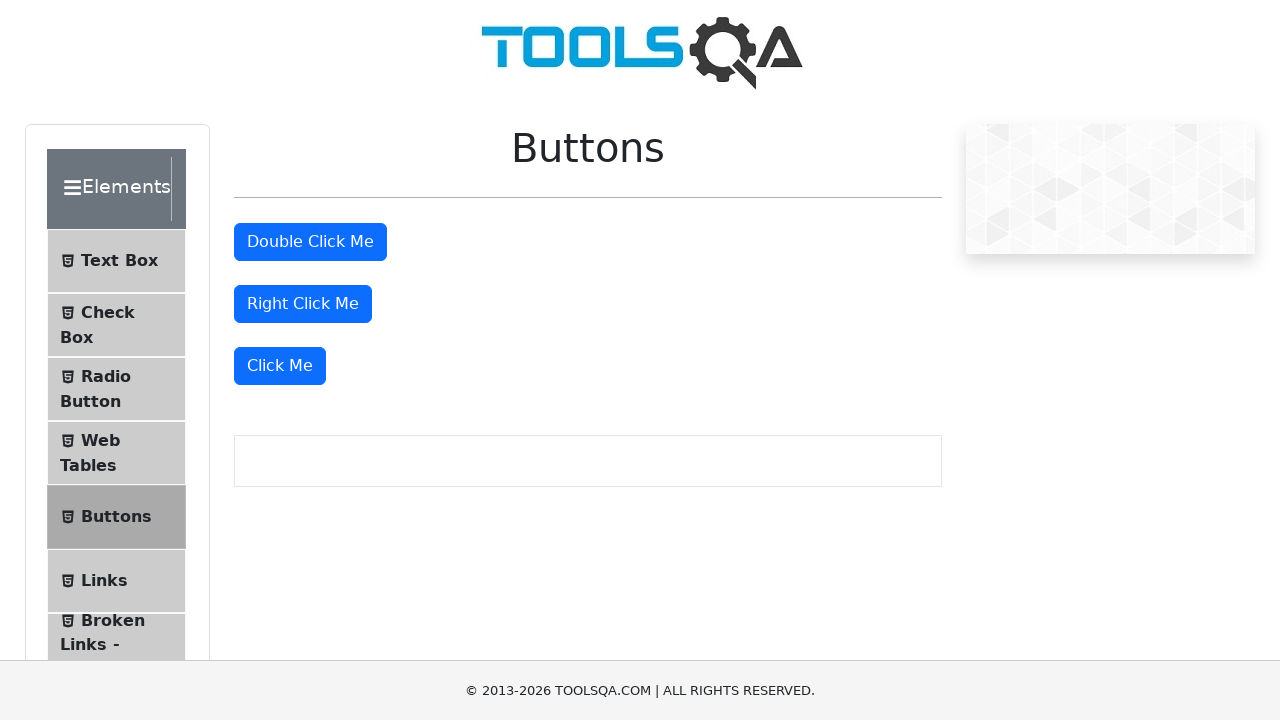

Right-clicked the 'Right Click Me' button at (303, 304) on #rightClickBtn
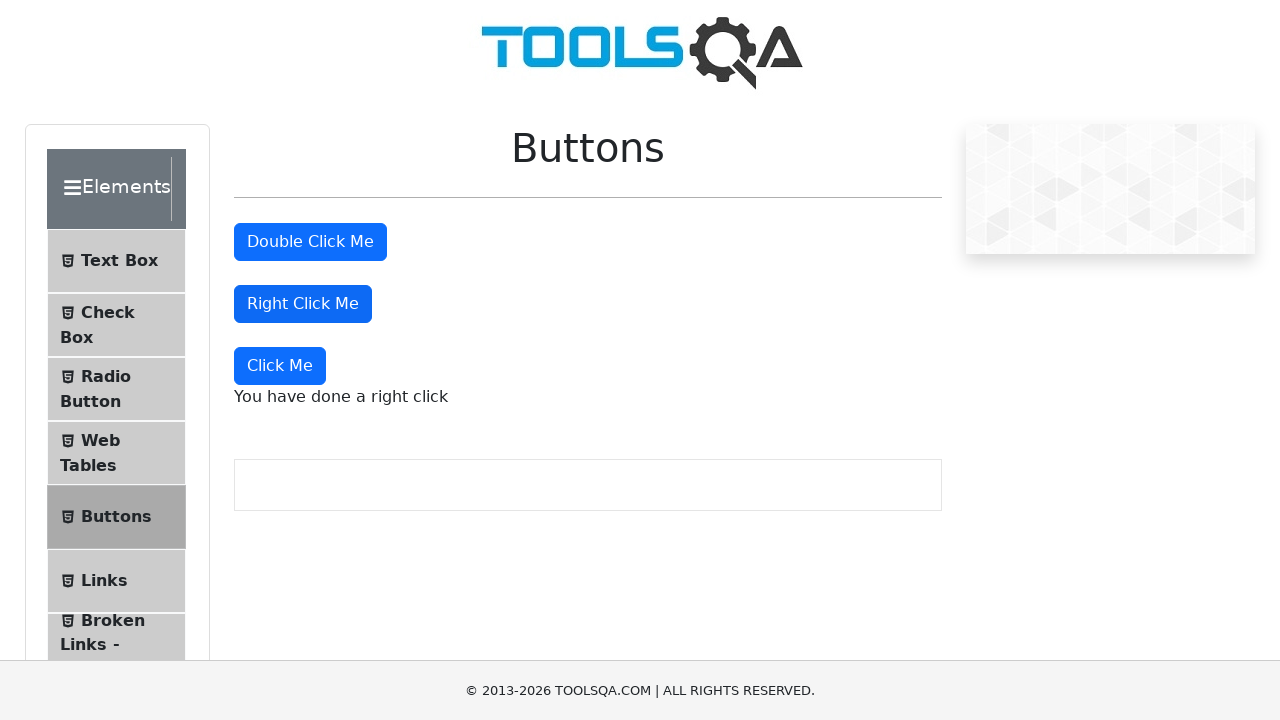

Right-click success message appeared
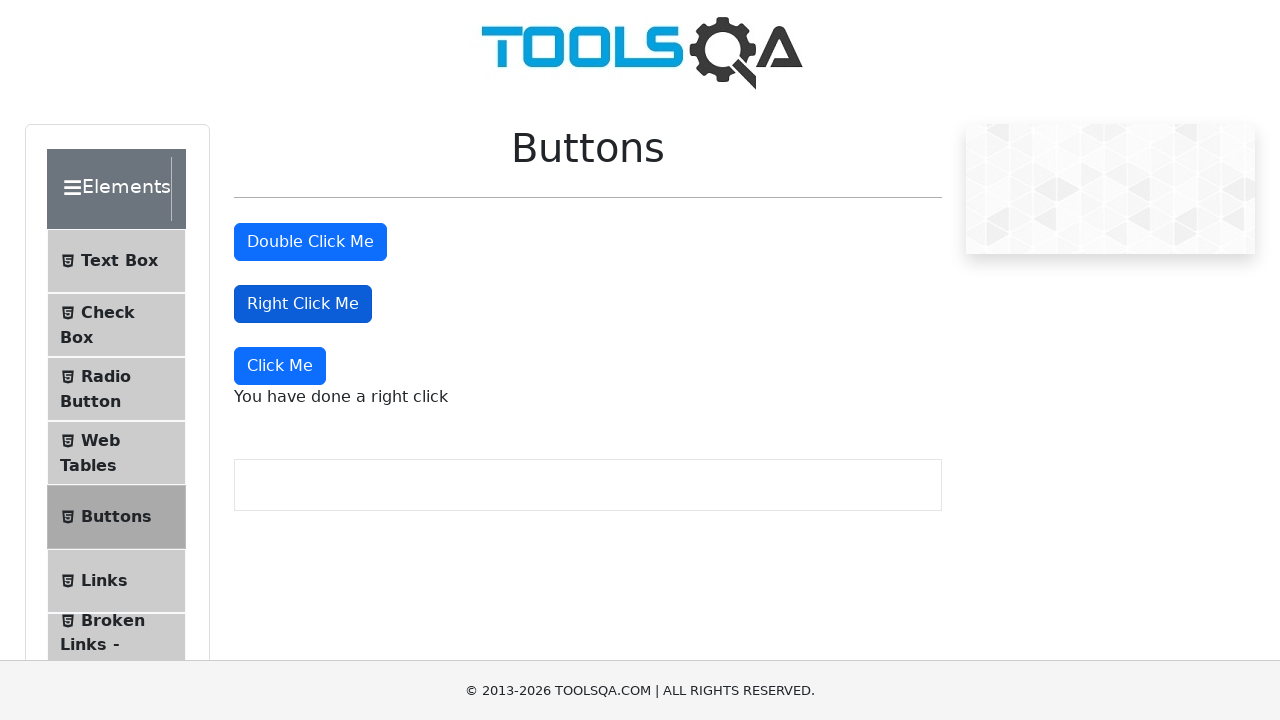

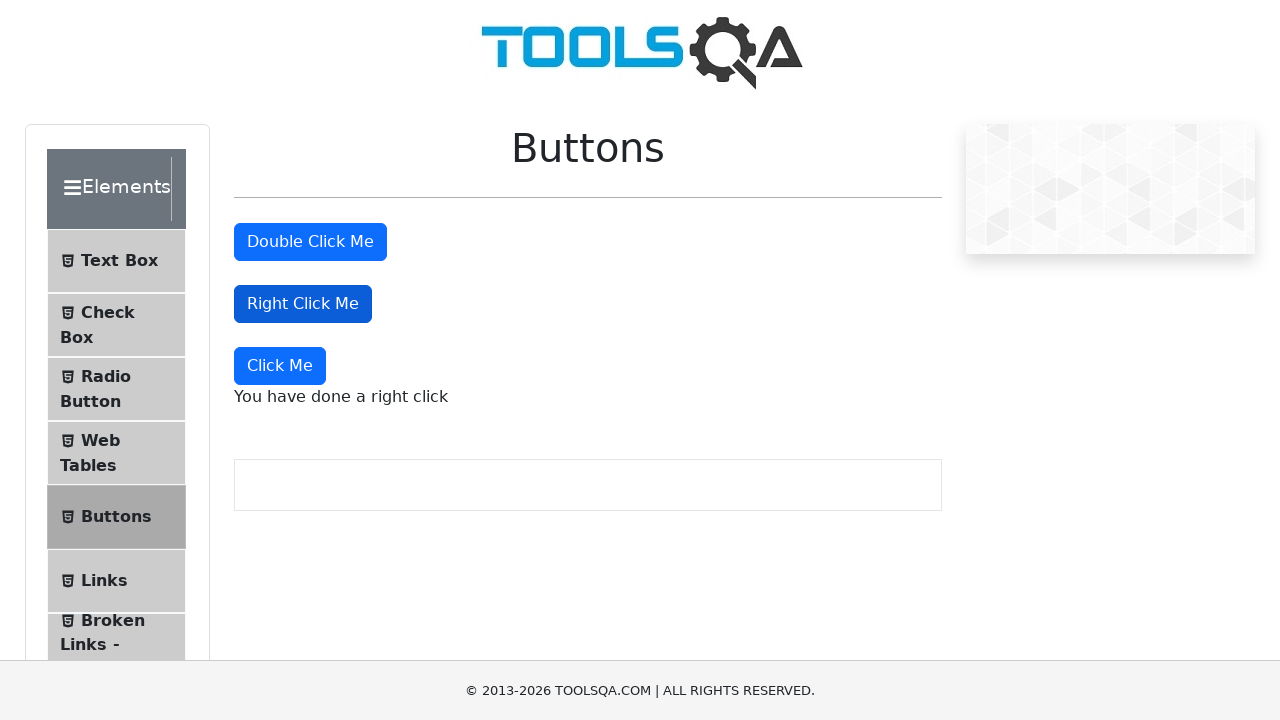